Creates a new paste on Pastebin by filling in text, setting expiration time, adding a title, and submitting the form

Starting URL: https://pastebin.com

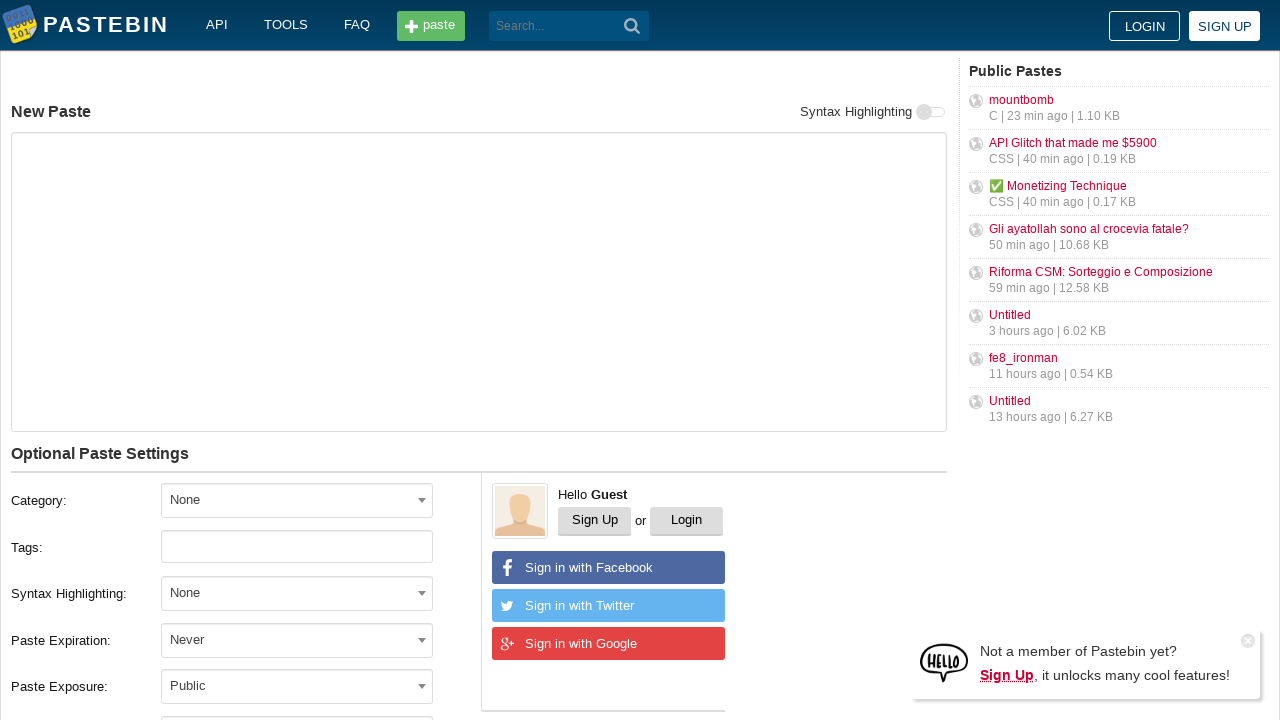

Filled paste content field with 'Hello from WebDriver' on #postform-text
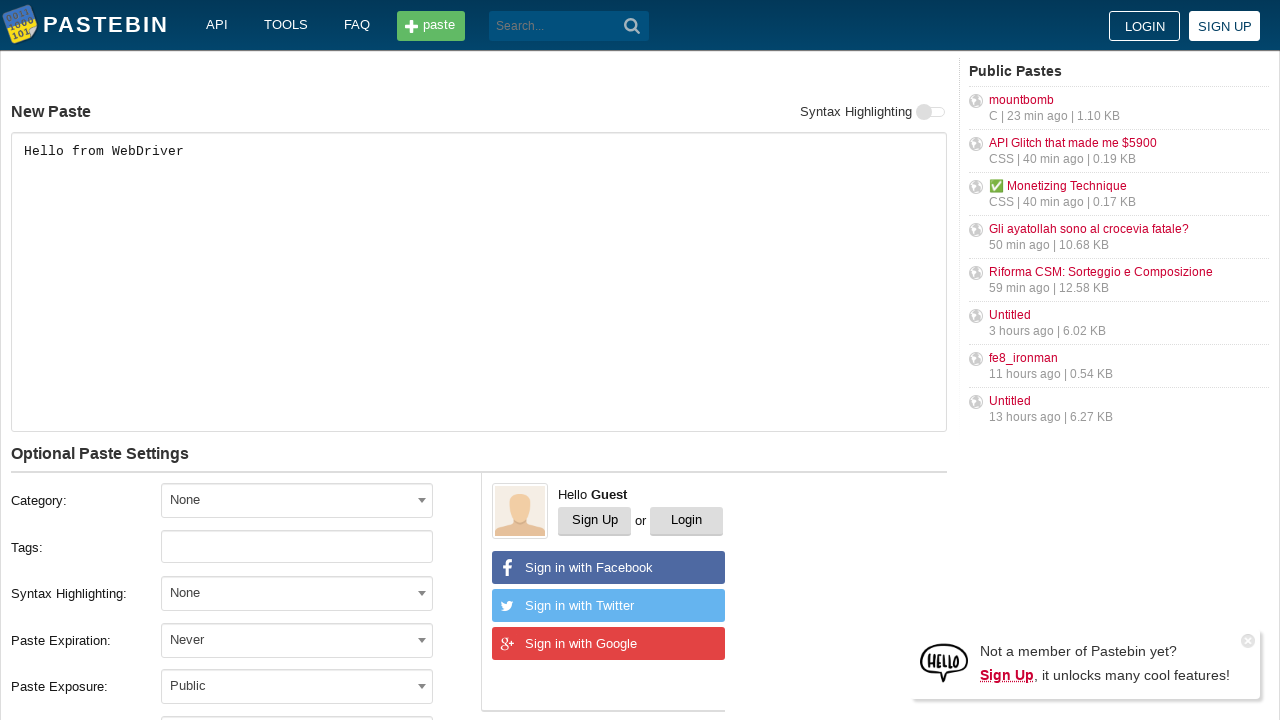

Clicked expiration dropdown at (297, 640) on #select2-postform-expiration-container
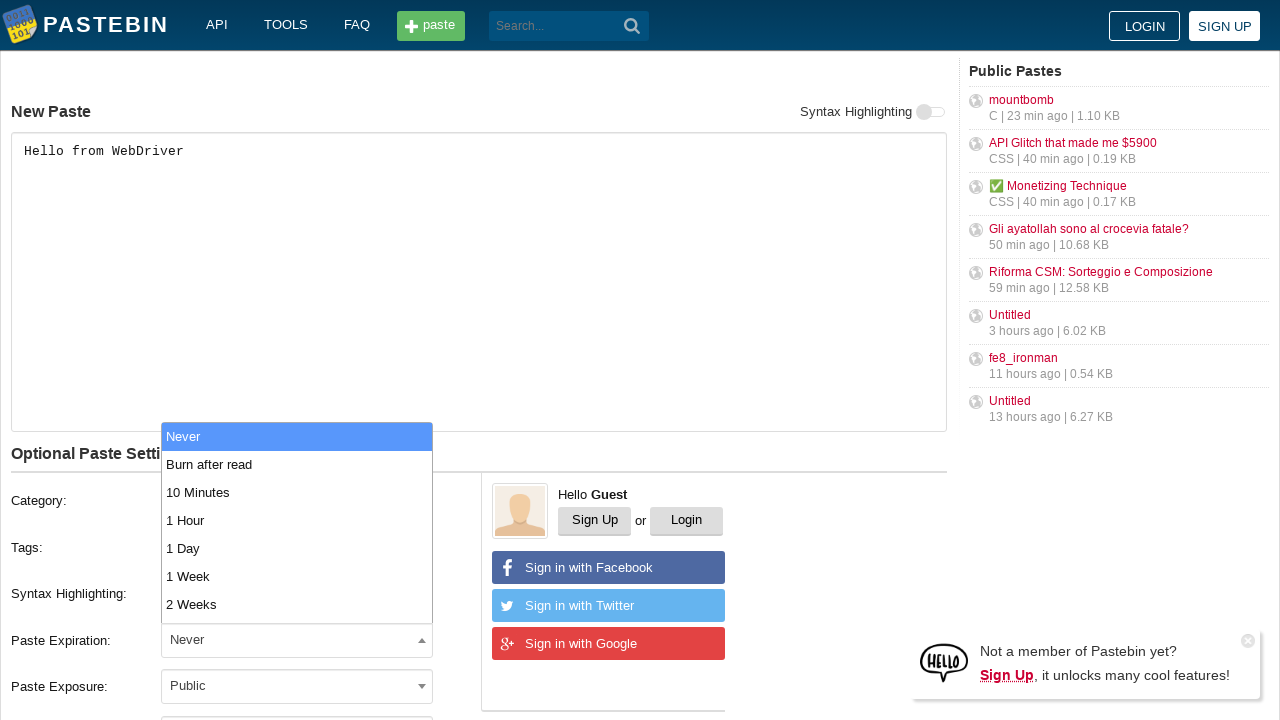

Selected '10 Minutes' expiration option at (297, 492) on xpath=//li[text()='10 Minutes']
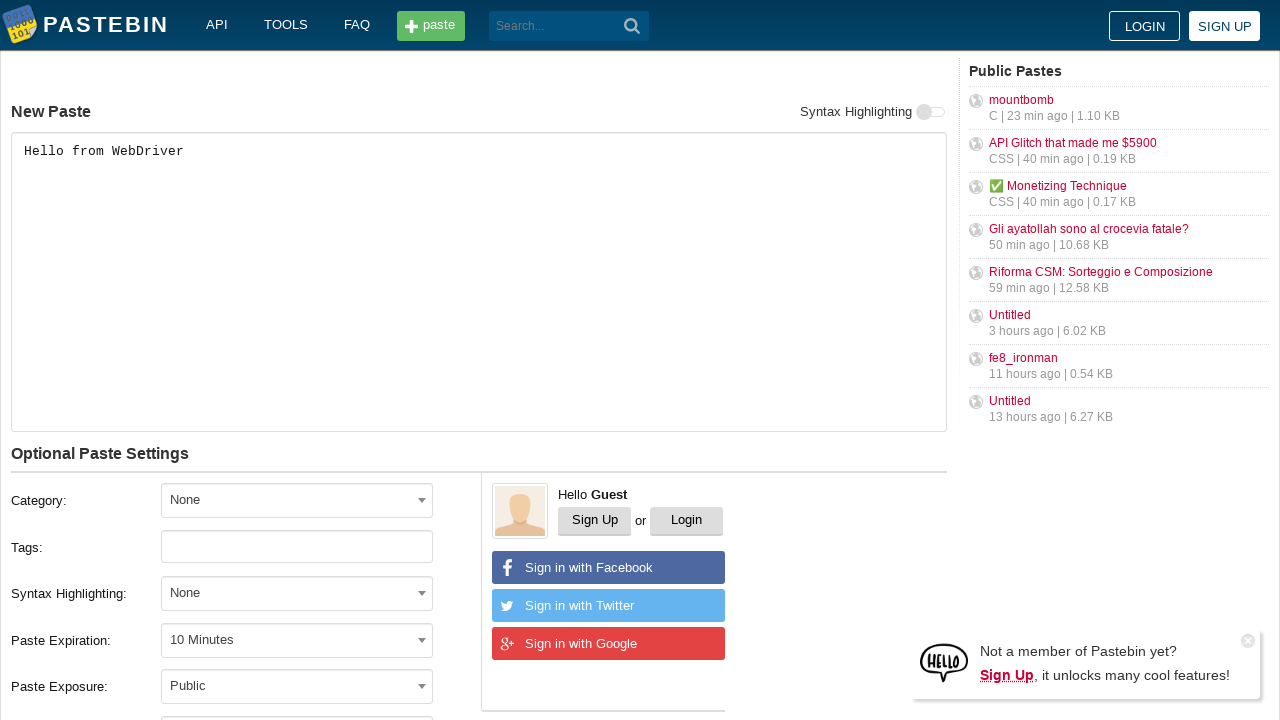

Filled paste title field with 'helloweb' on #postform-name
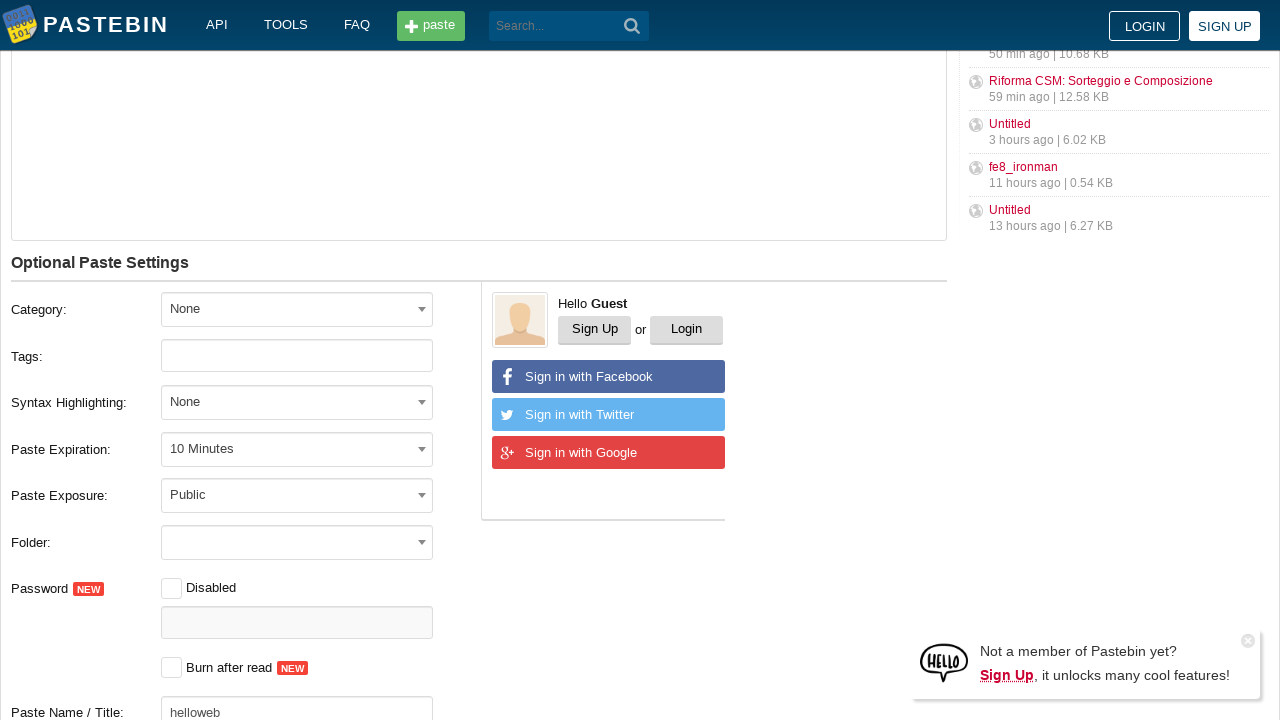

Clicked submit button to create paste at (240, 400) on xpath=//button[@class='btn -big']
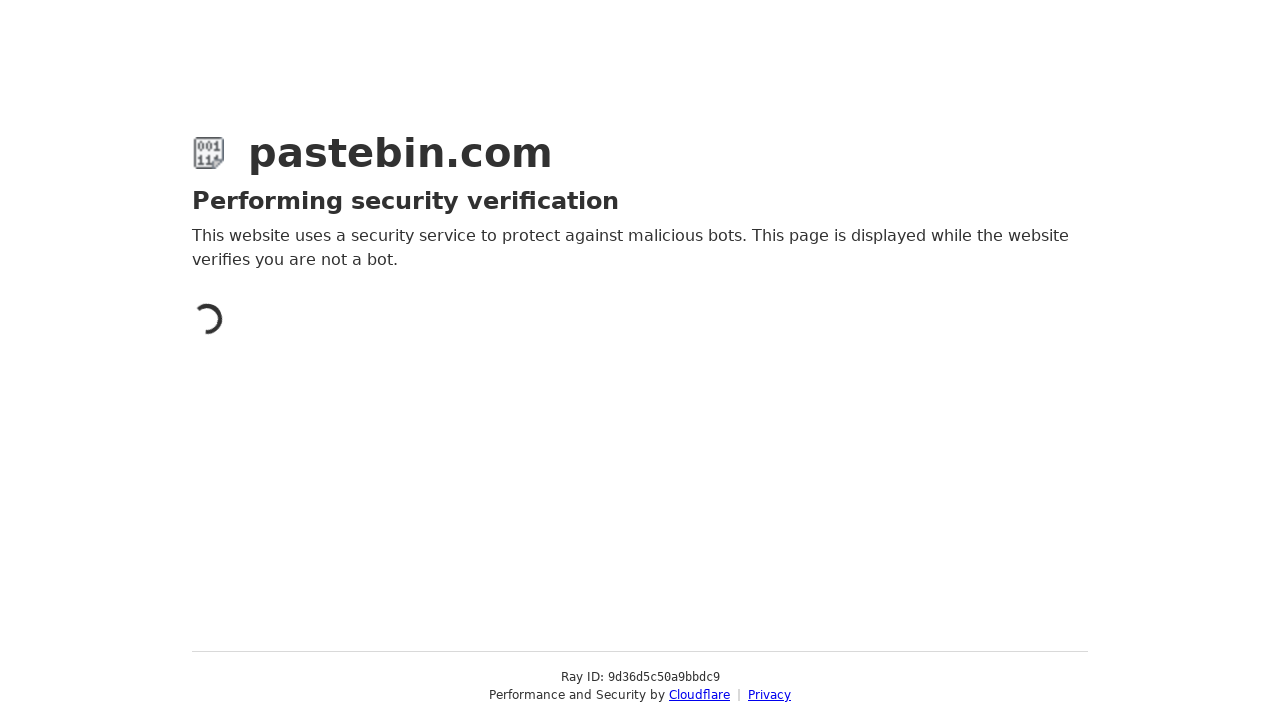

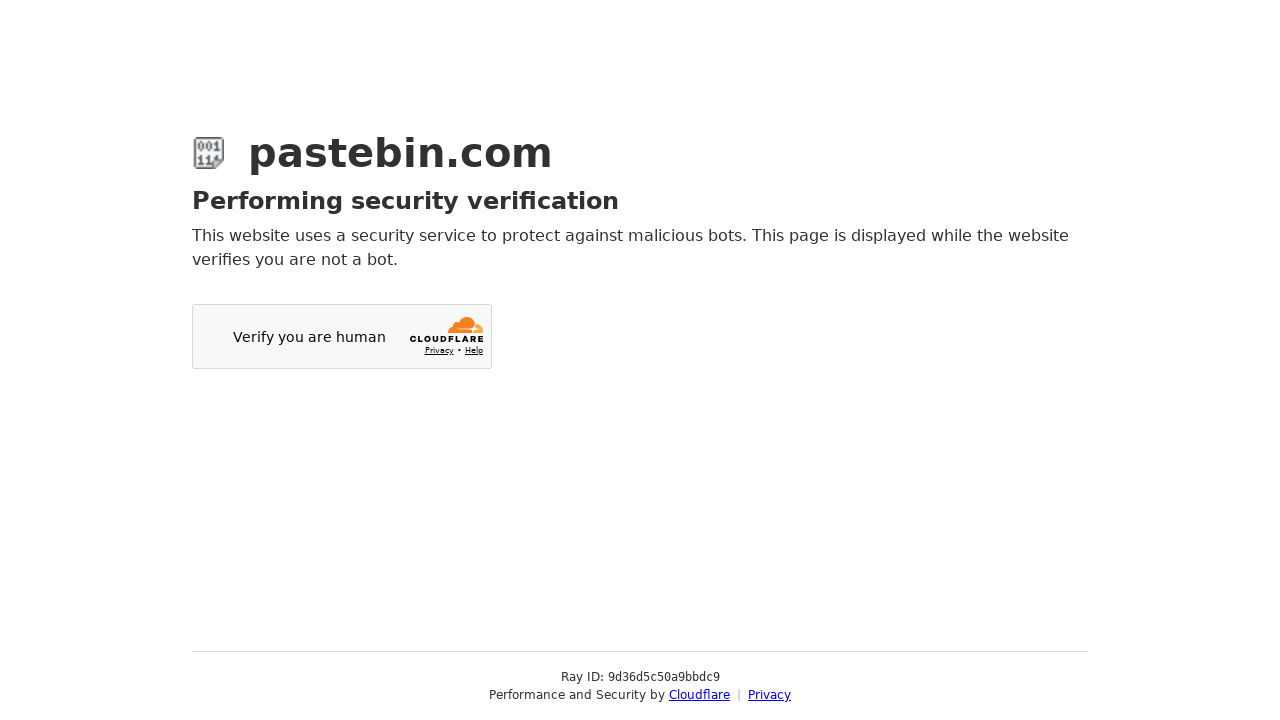